Tests table interaction on a training website by counting columns and rows, then clicking on a column header to sort the table and verifying the content changes.

Starting URL: https://training-support.net/webelements/tables

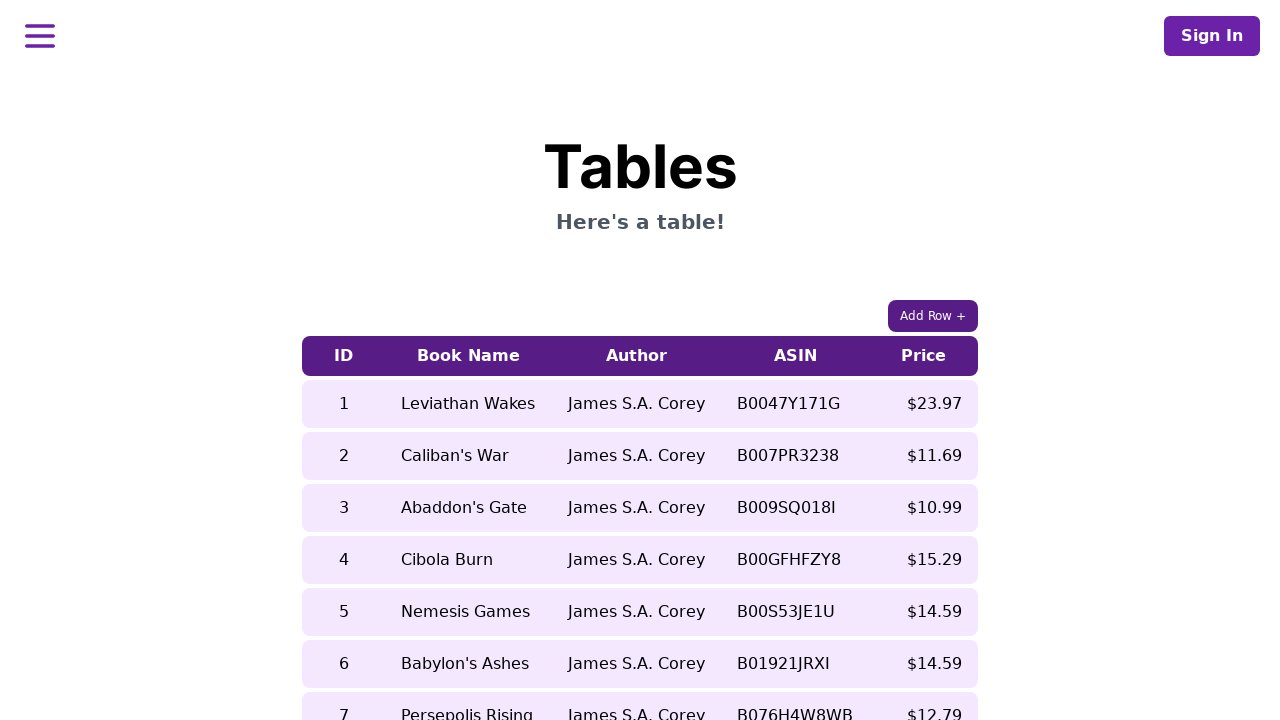

Waited for table with class 'table-auto' to be visible
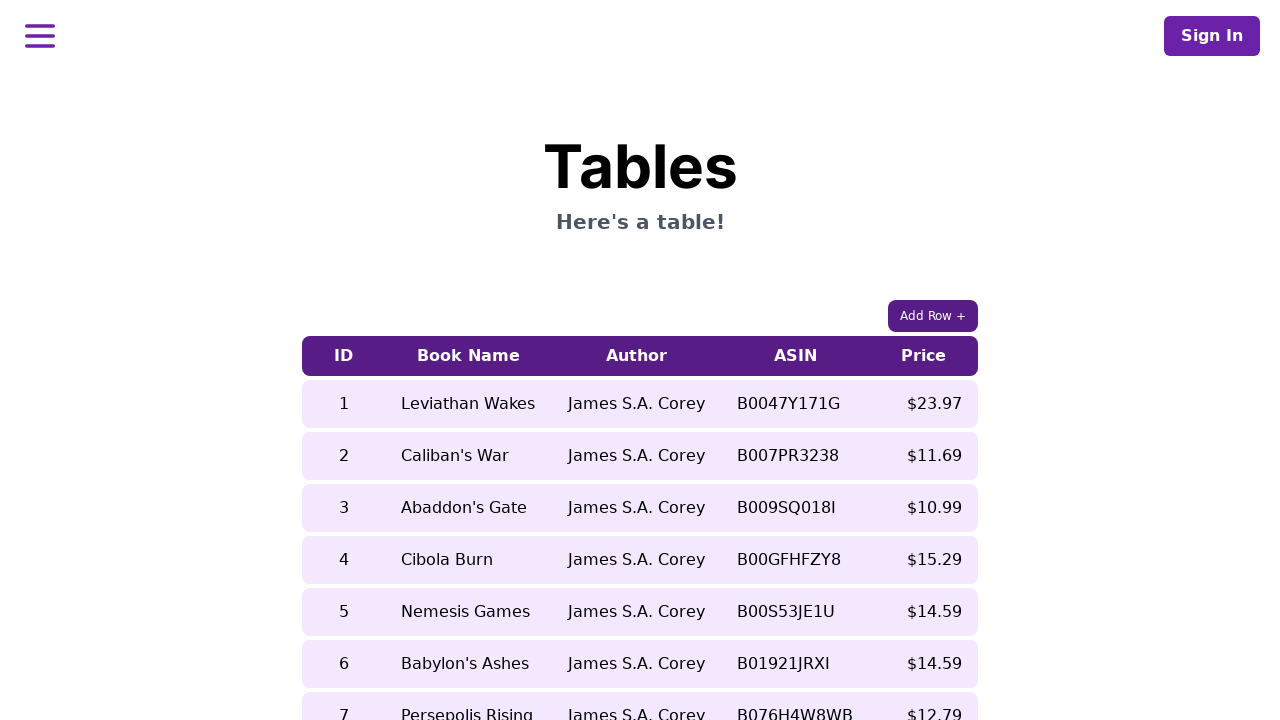

Retrieved all column headers from table - found 5 columns
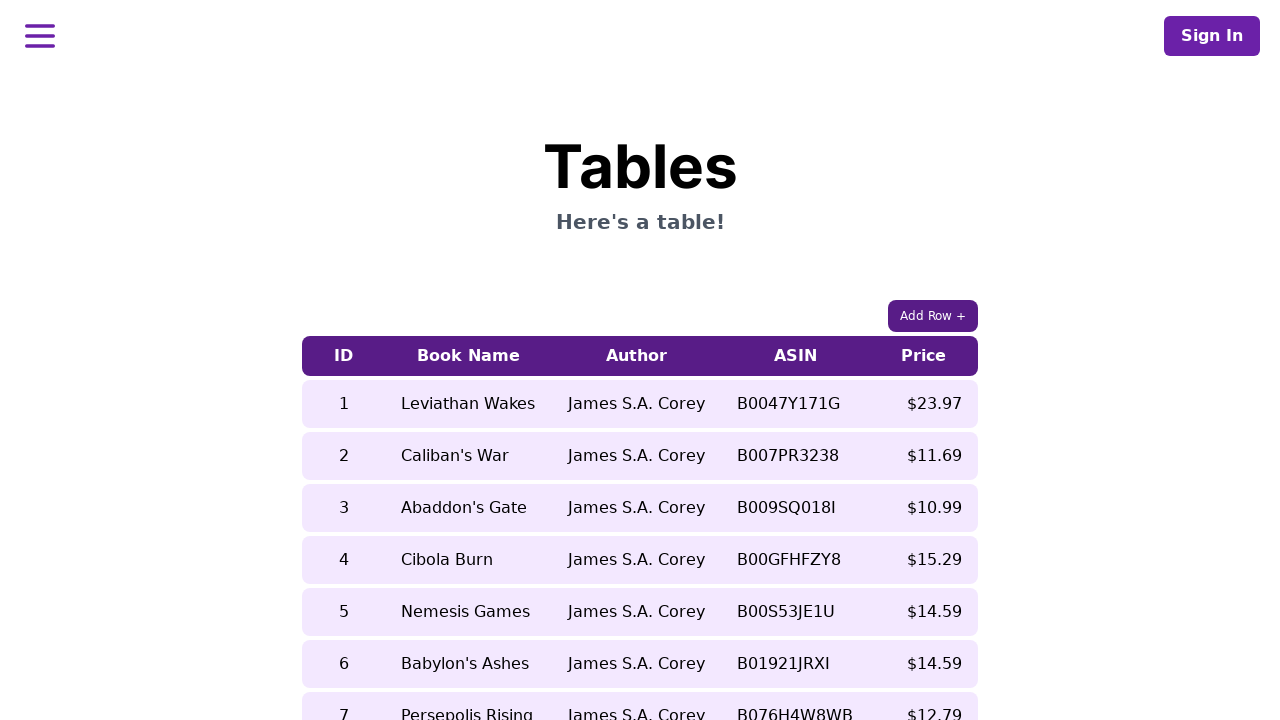

Retrieved all rows from table body - found 9 rows
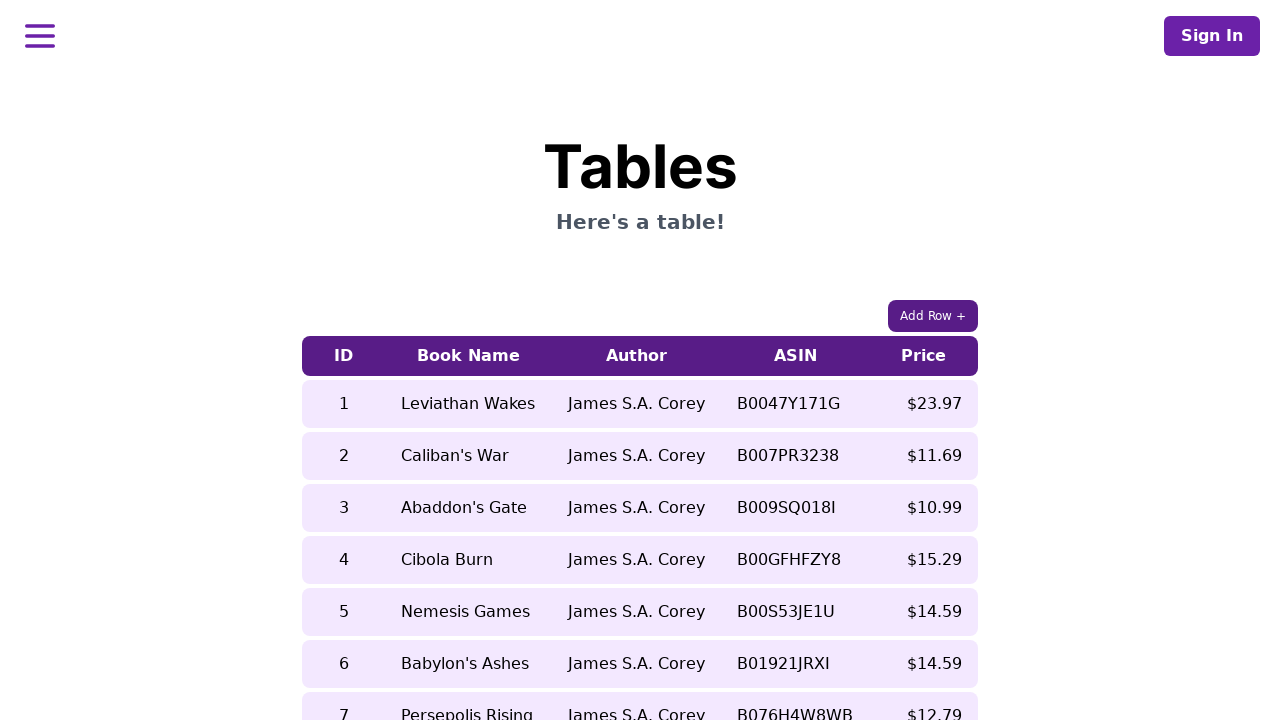

Retrieved book name from row 5 before sorting: 'Nemesis Games'
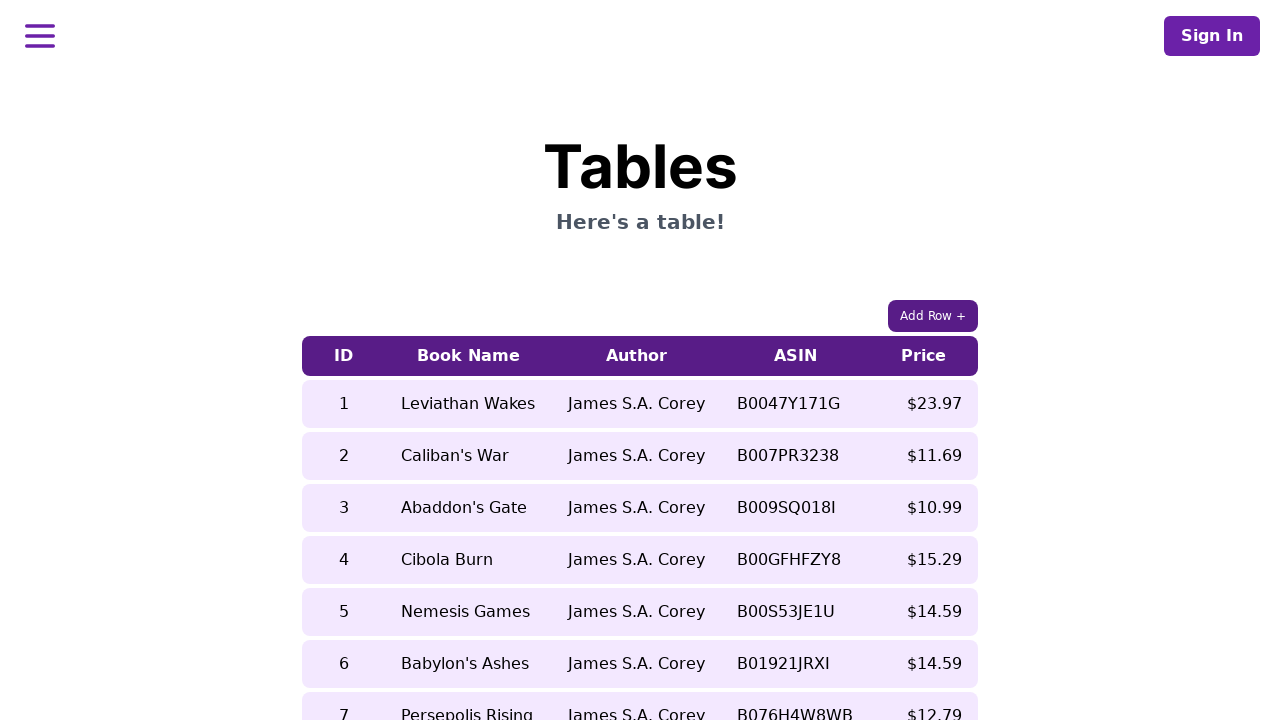

Clicked on the 5th column header to sort the table at (924, 356) on xpath=//table[contains(@class, 'table-auto')]/thead/tr/th[5]
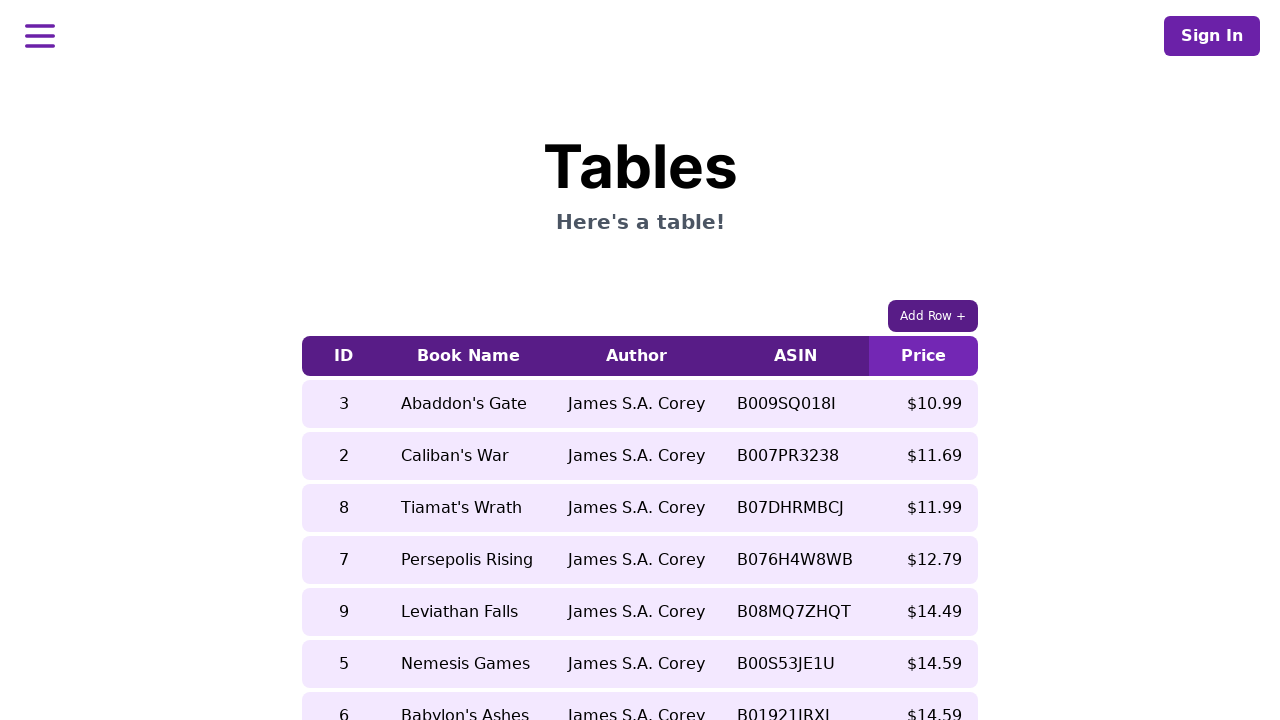

Waited 500ms for sort operation to take effect
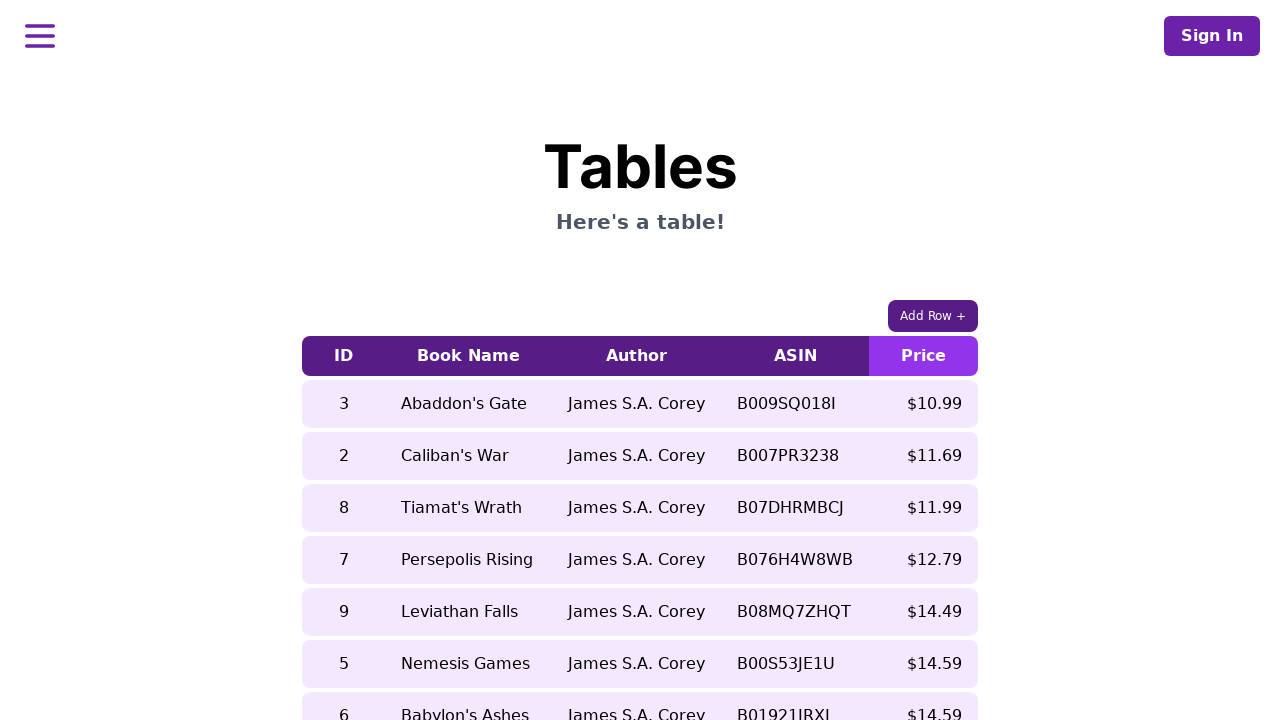

Retrieved book name from row 5 after sorting: 'Leviathan Falls'
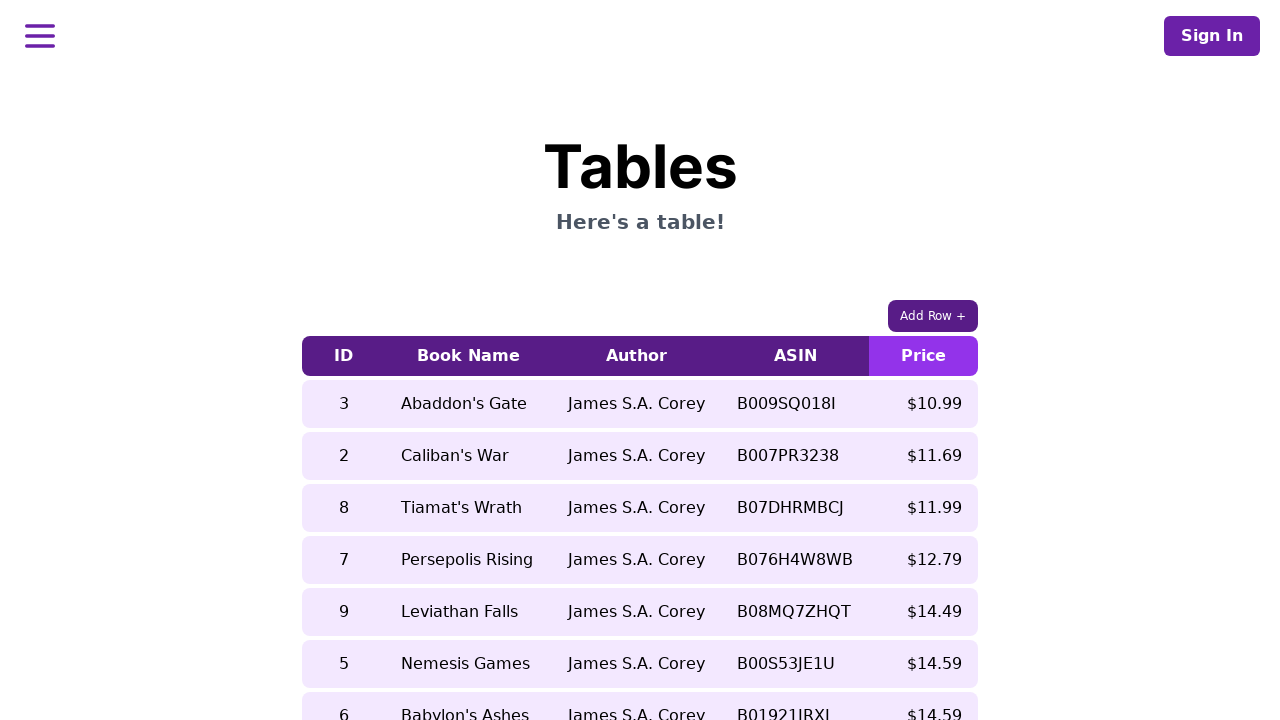

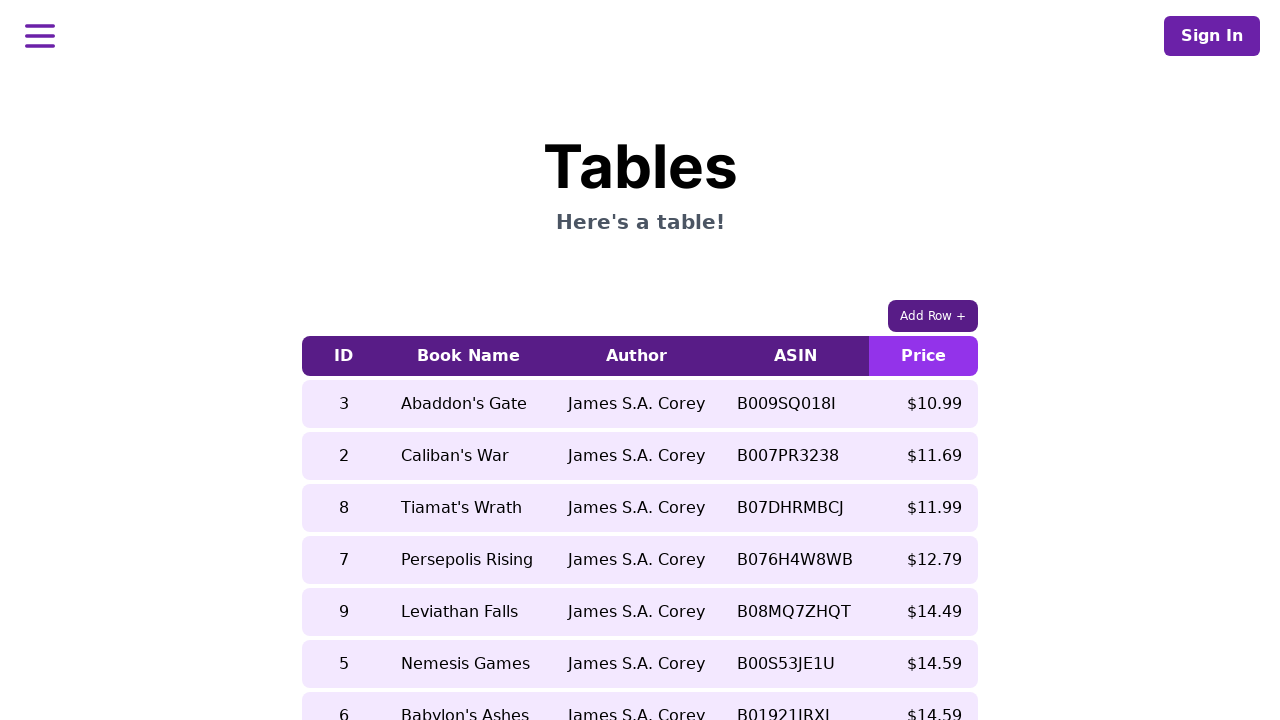